Tests the contact form functionality on demoblaze.com by opening the contact modal, filling in email, name and message fields, submitting the form, and verifying the success alert message.

Starting URL: https://www.demoblaze.com/

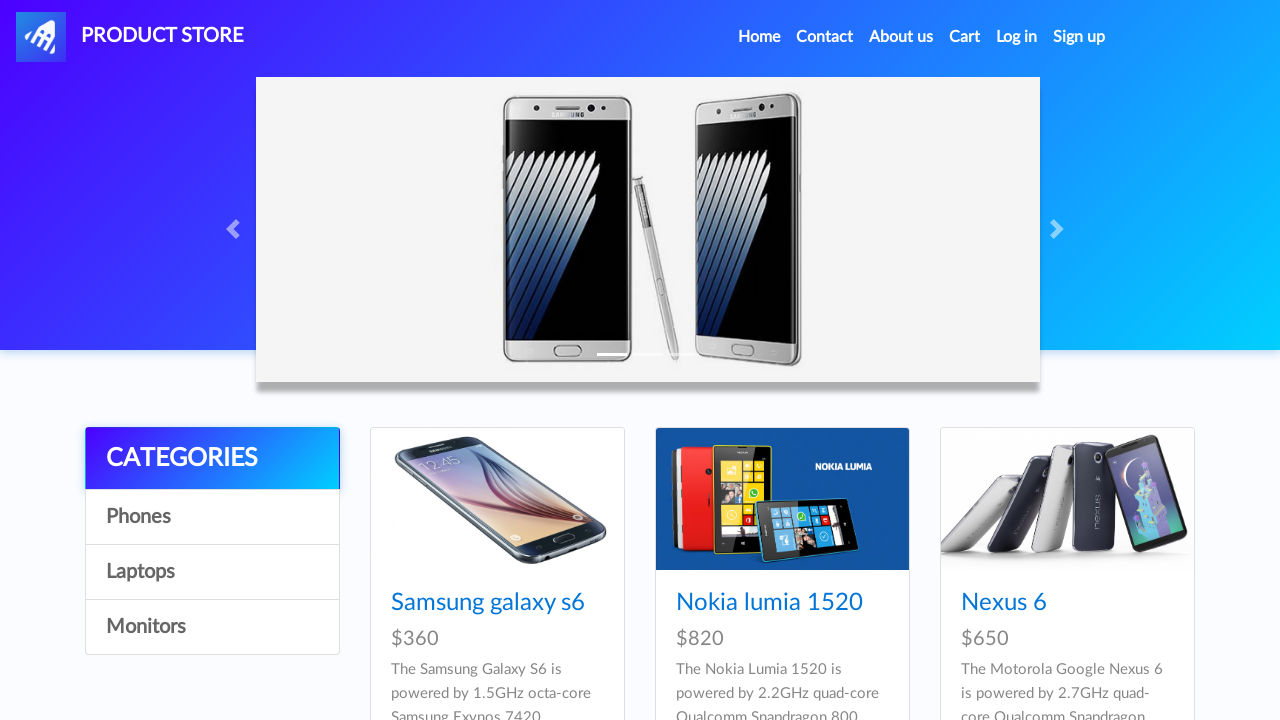

Clicked Contact link to open modal at (825, 37) on a.nav-link[data-target='#exampleModal']
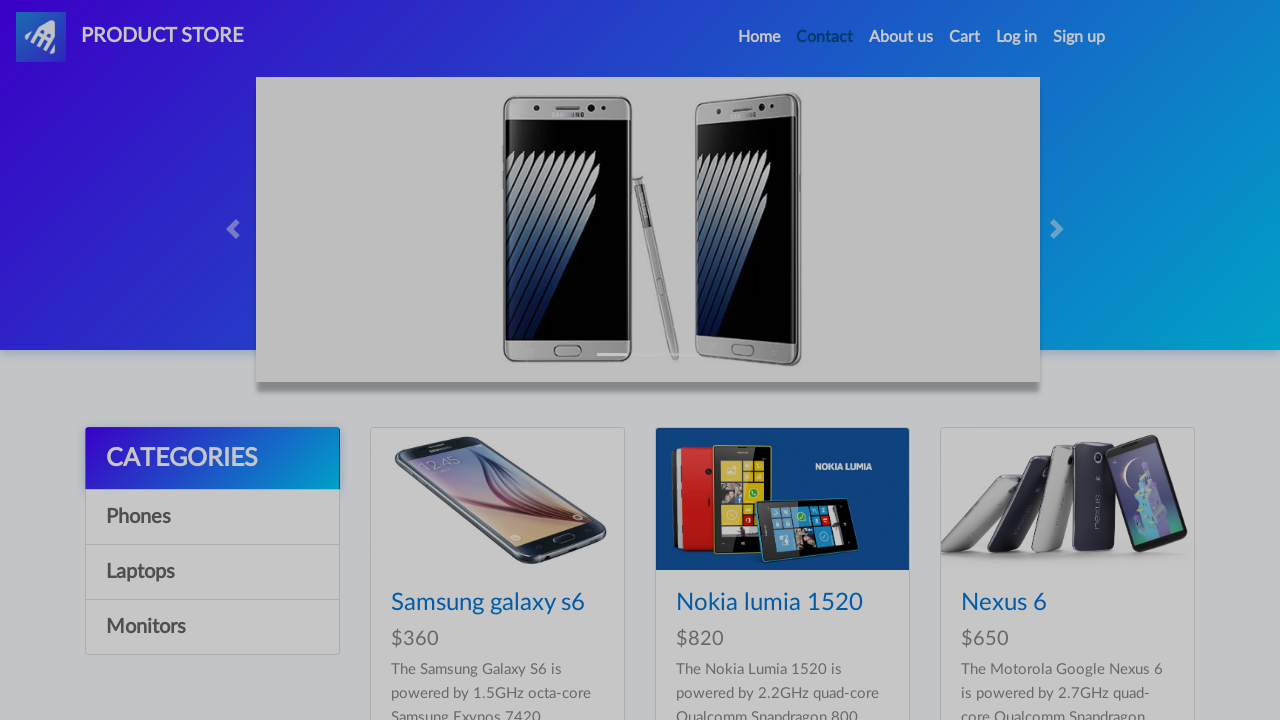

Contact modal loaded and became visible
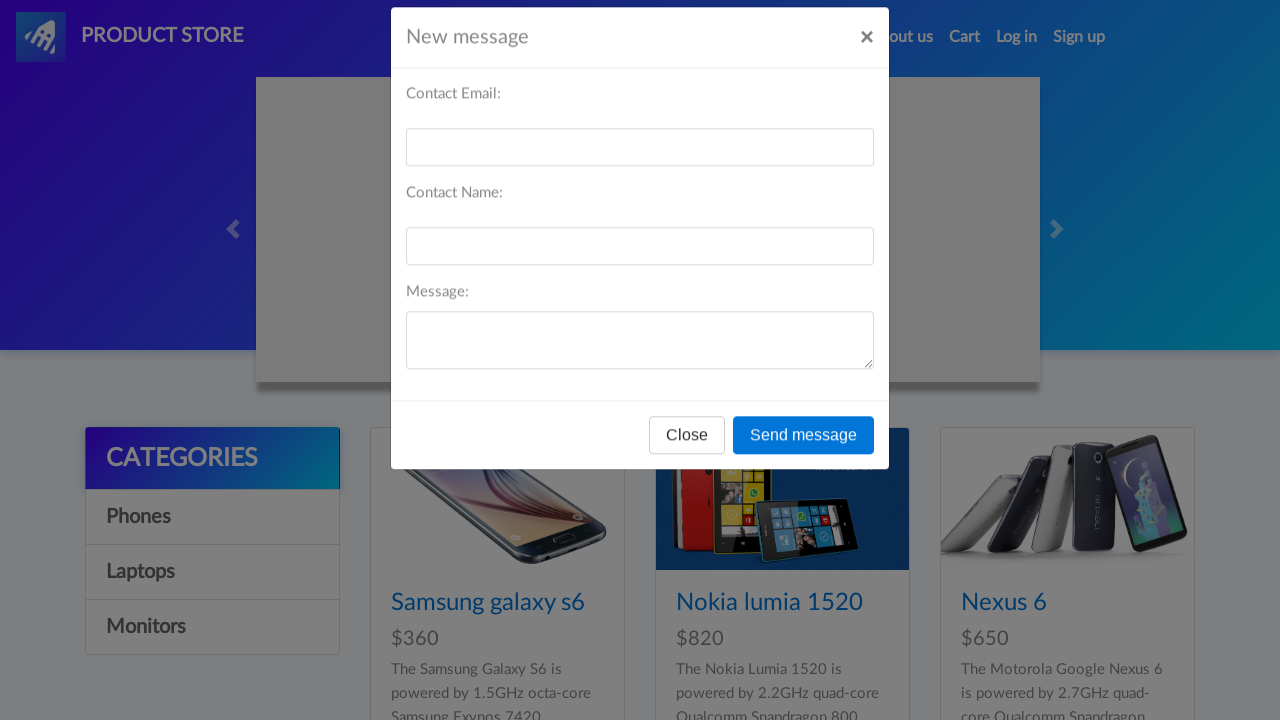

Filled email field with 'sara@gmail.com' on #recipient-email
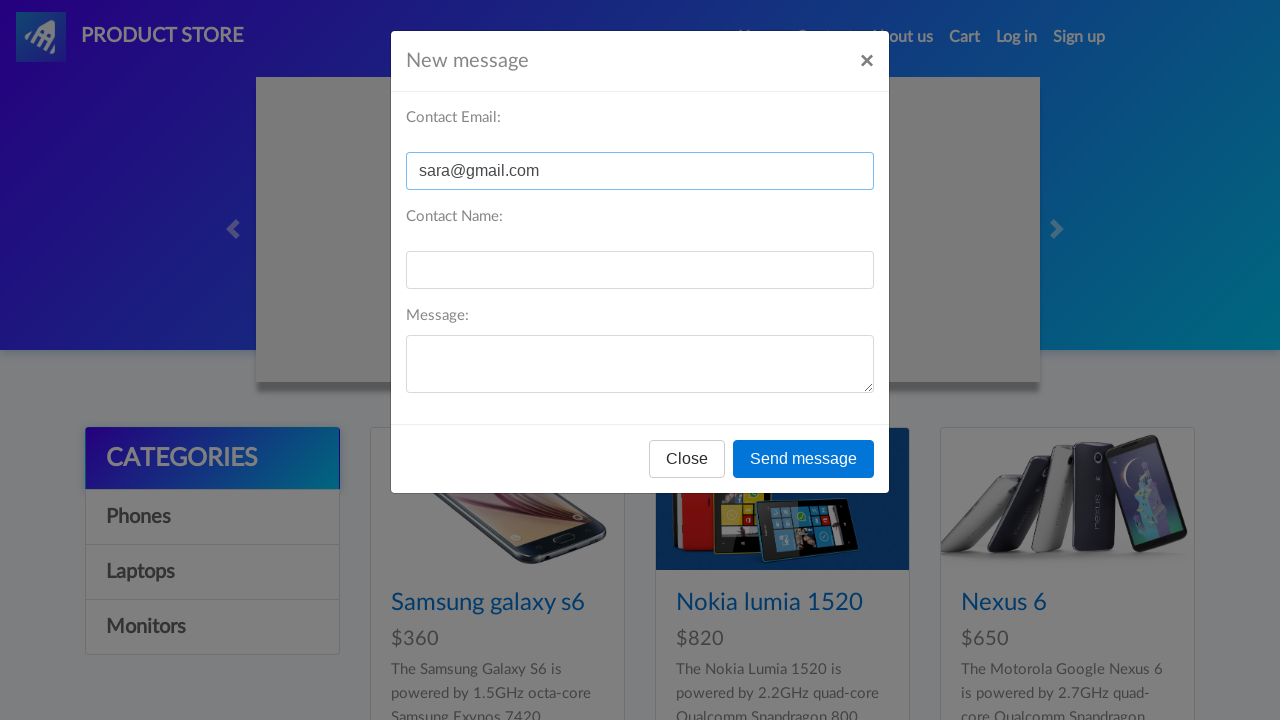

Filled name field with 'sara' on #recipient-name
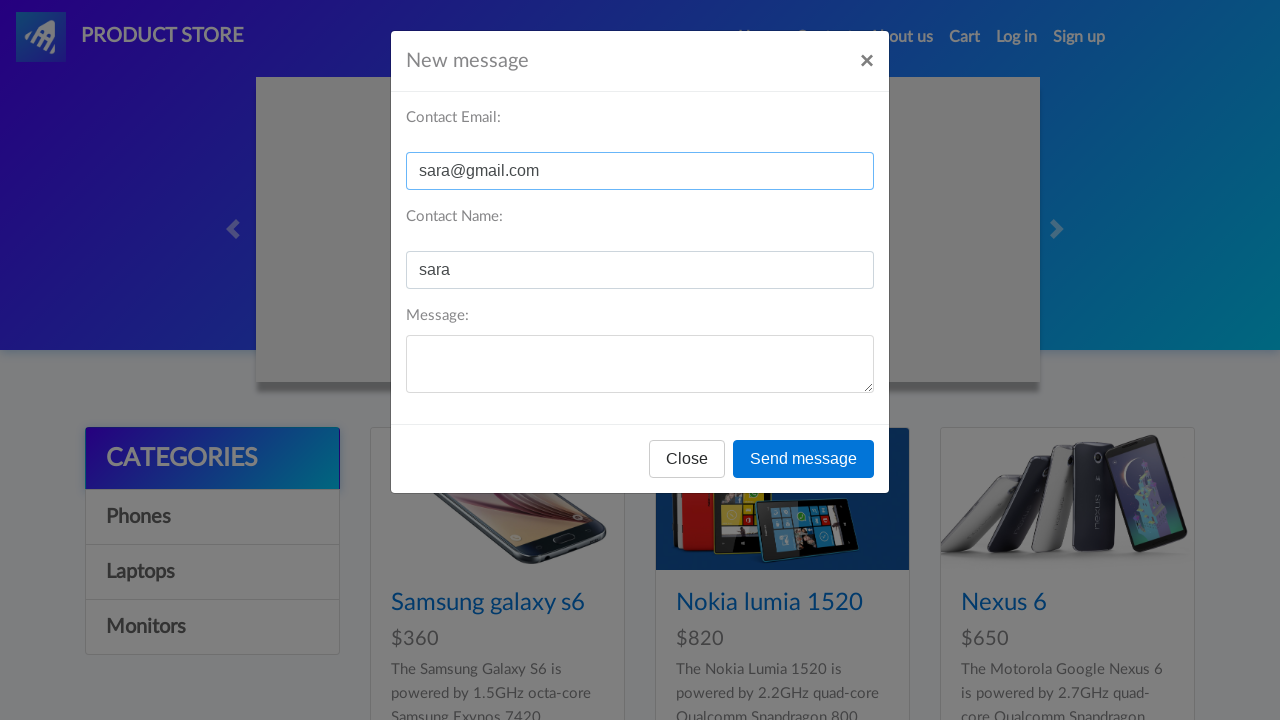

Filled message field with 'please help me' on #message-text
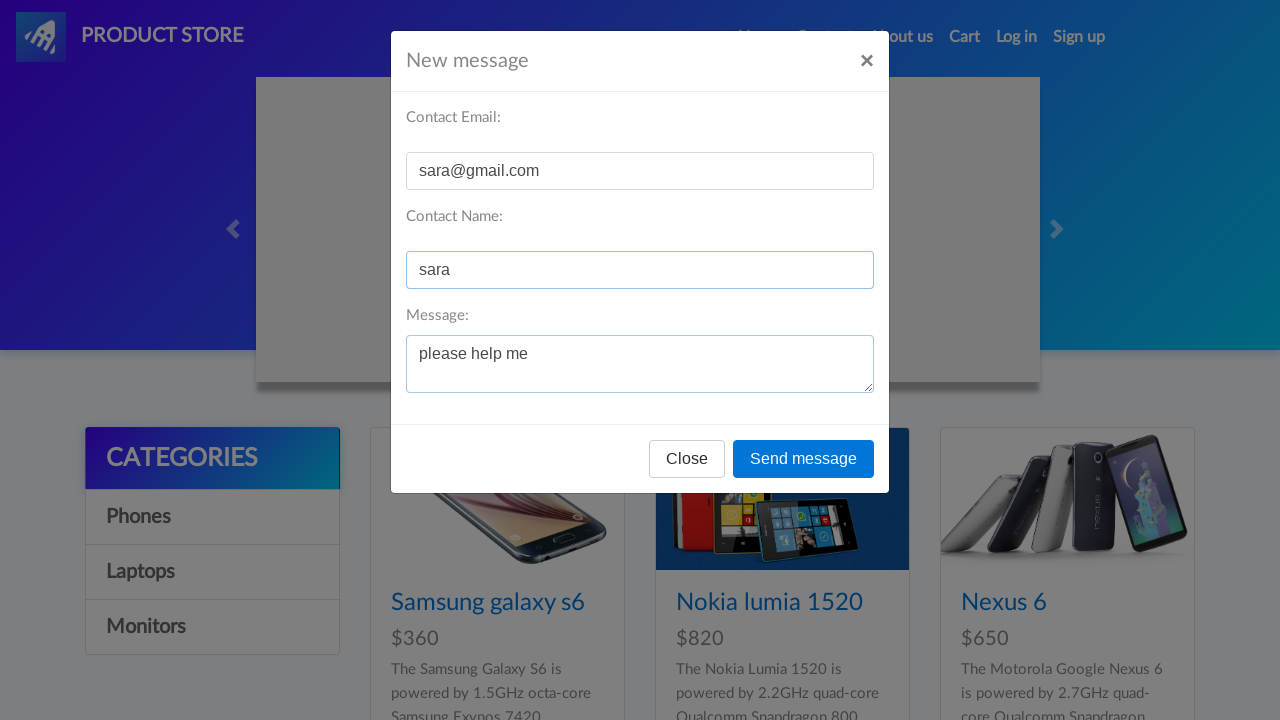

Clicked send message button at (804, 459) on button[onclick='send()']
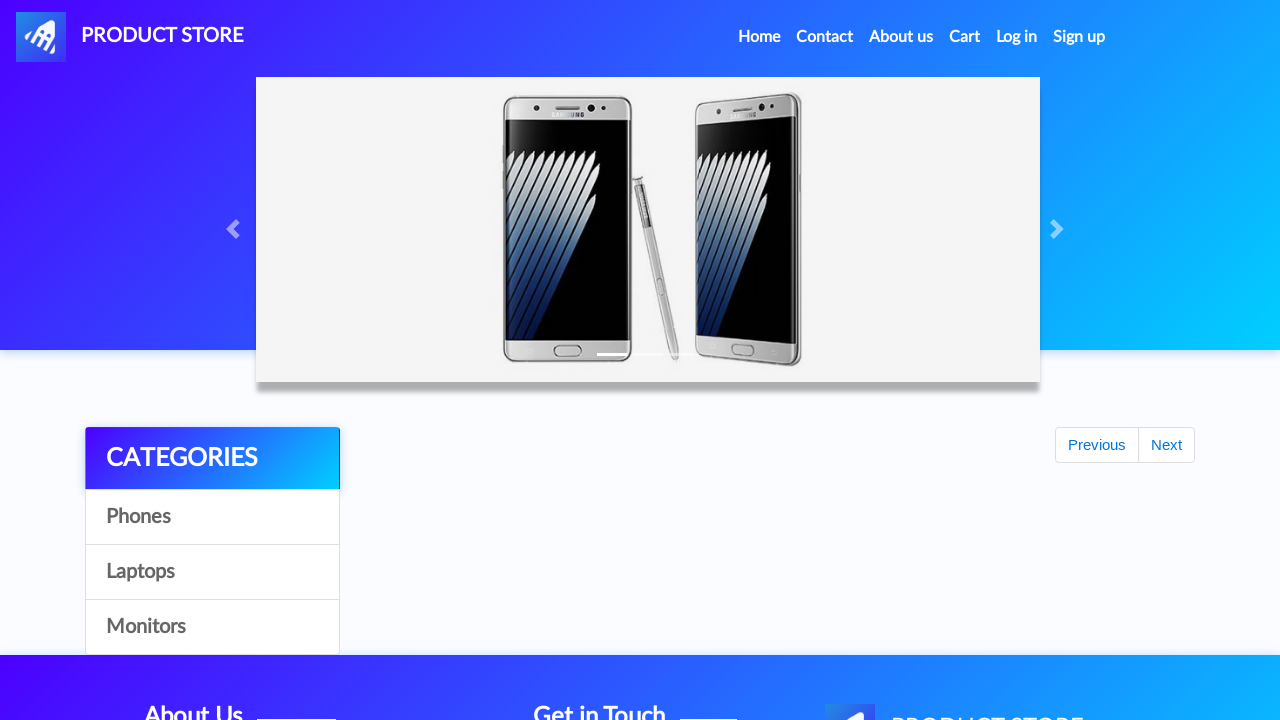

Set up alert dialog handler to accept dialogs
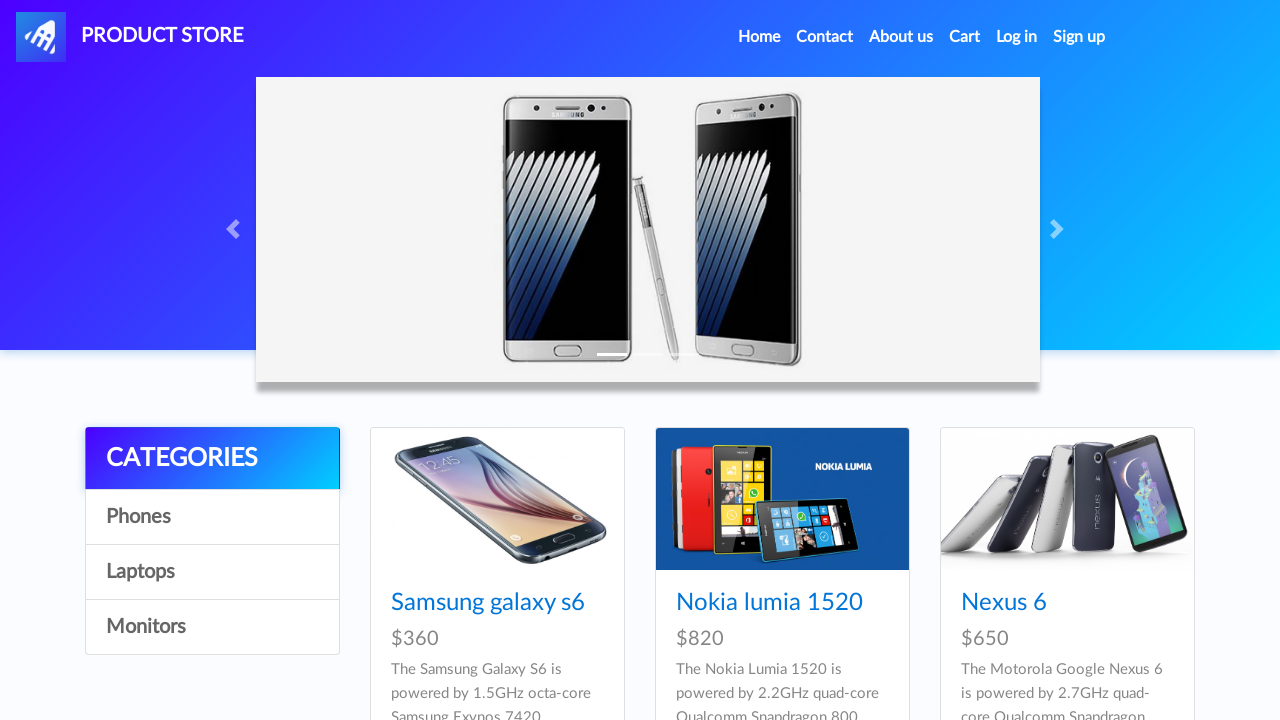

Waited for alert message to display and verify success
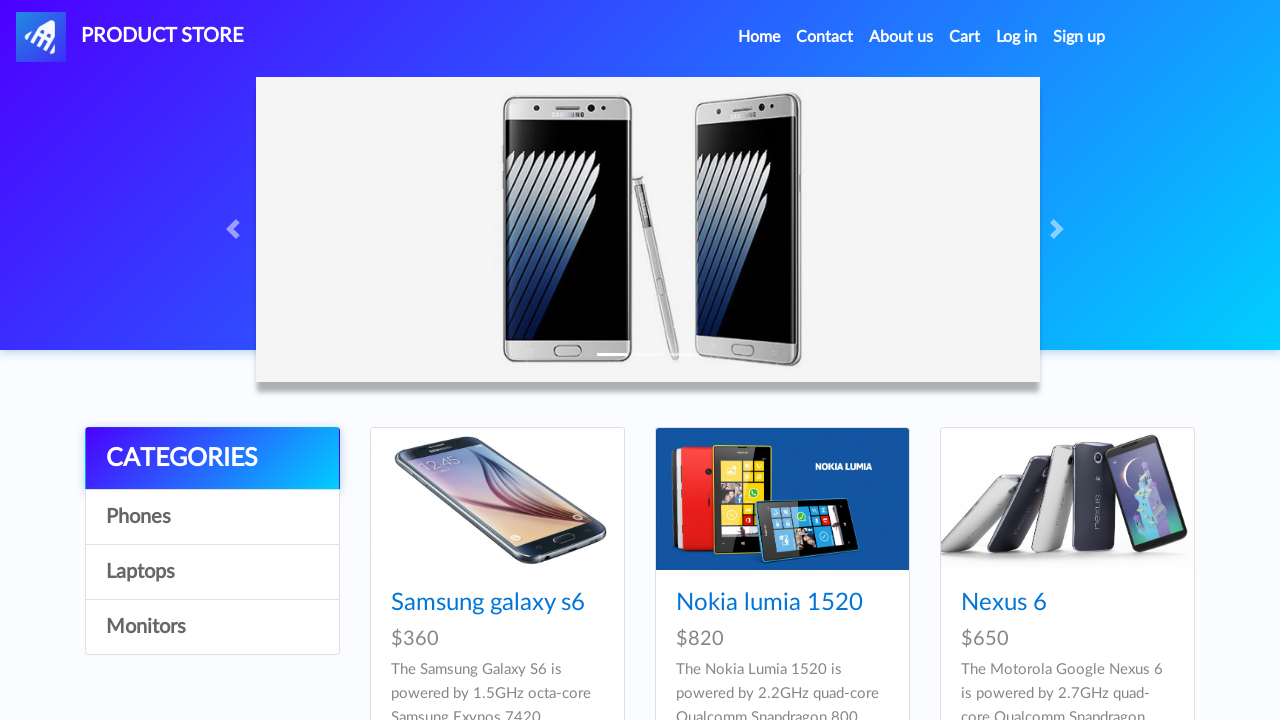

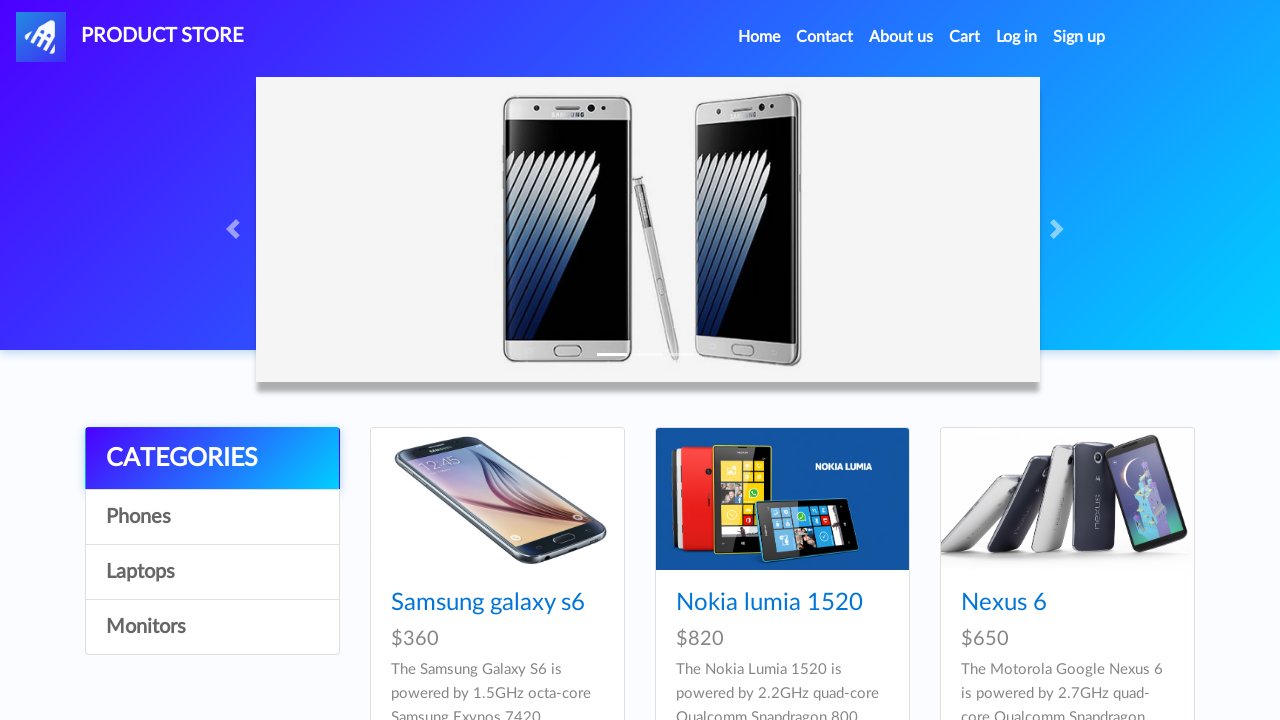